Navigates to testingshastra.com and retrieves the page title to verify the page loaded correctly

Starting URL: http://www.testingshastra.com

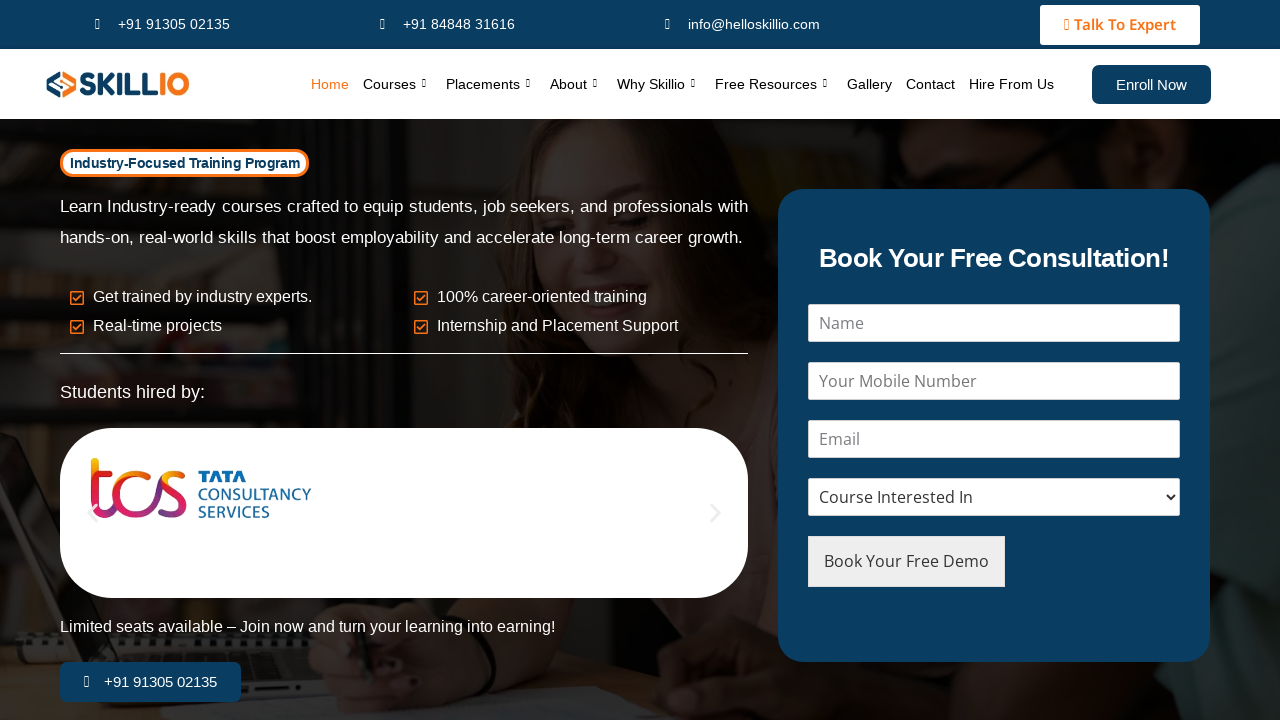

Navigated to http://www.testingshastra.com
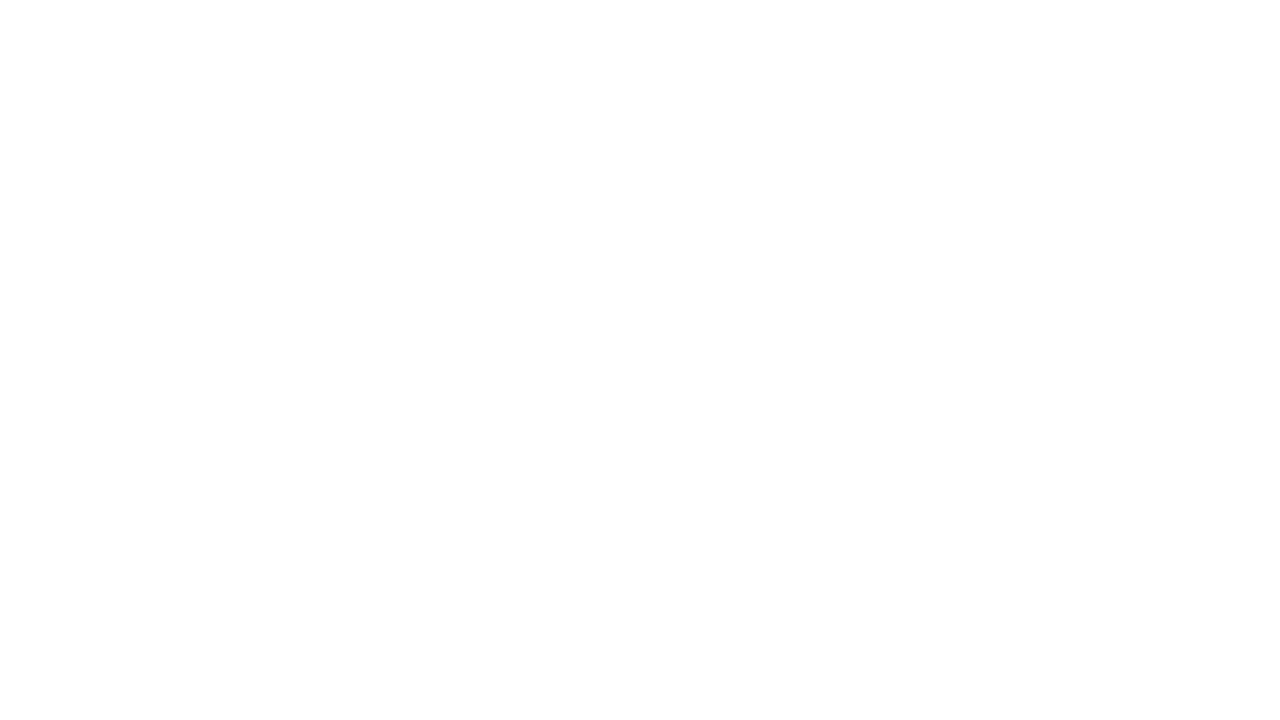

Page fully loaded - DOM content ready
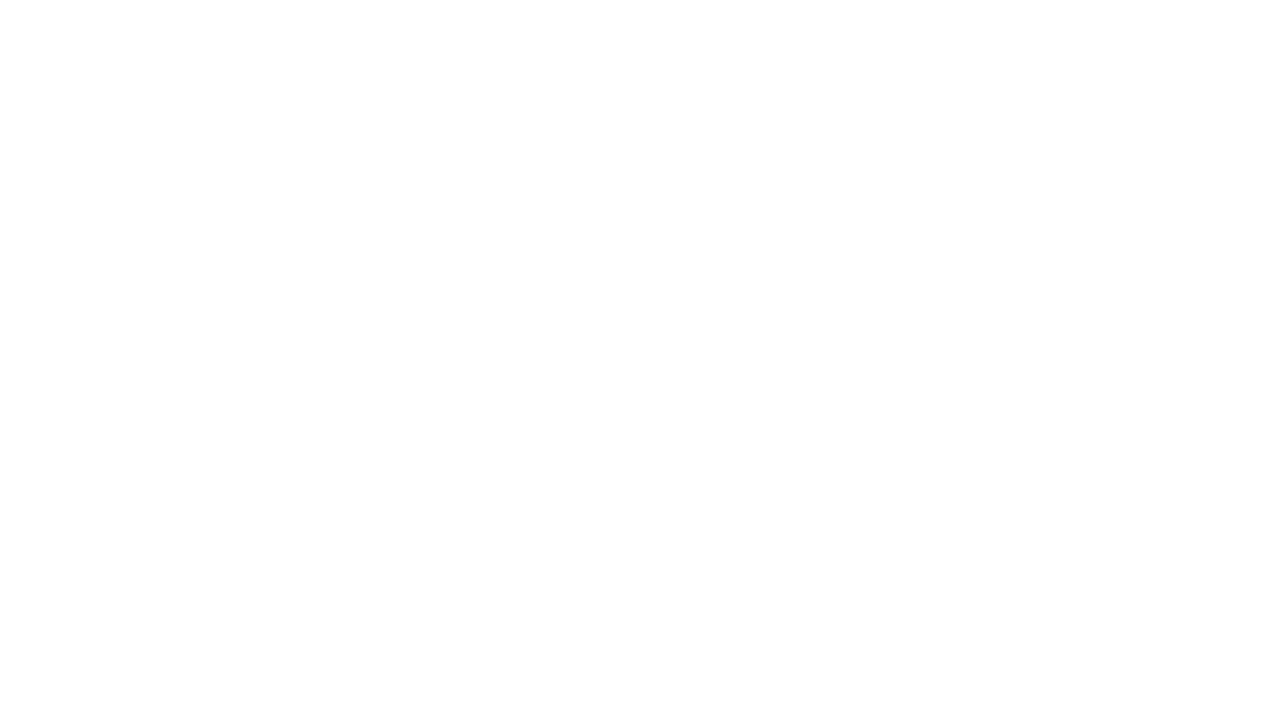

Retrieved page title: 
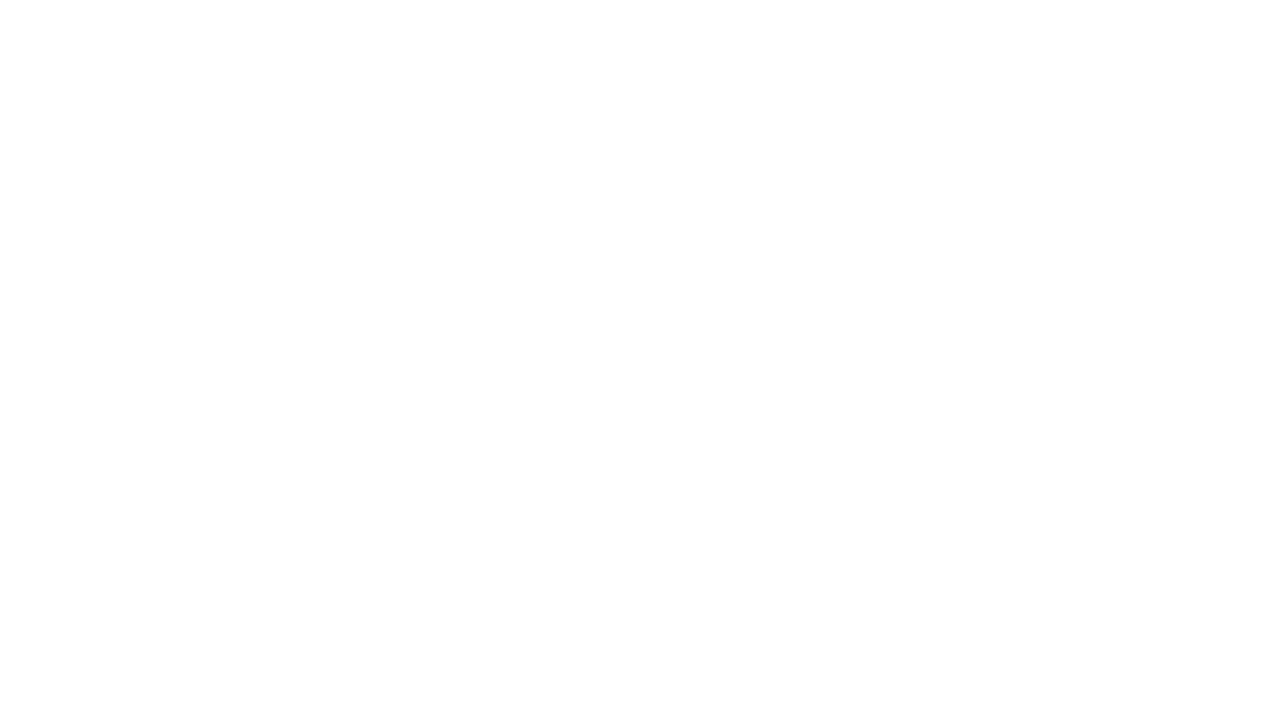

Verified page loaded correctly with title: 
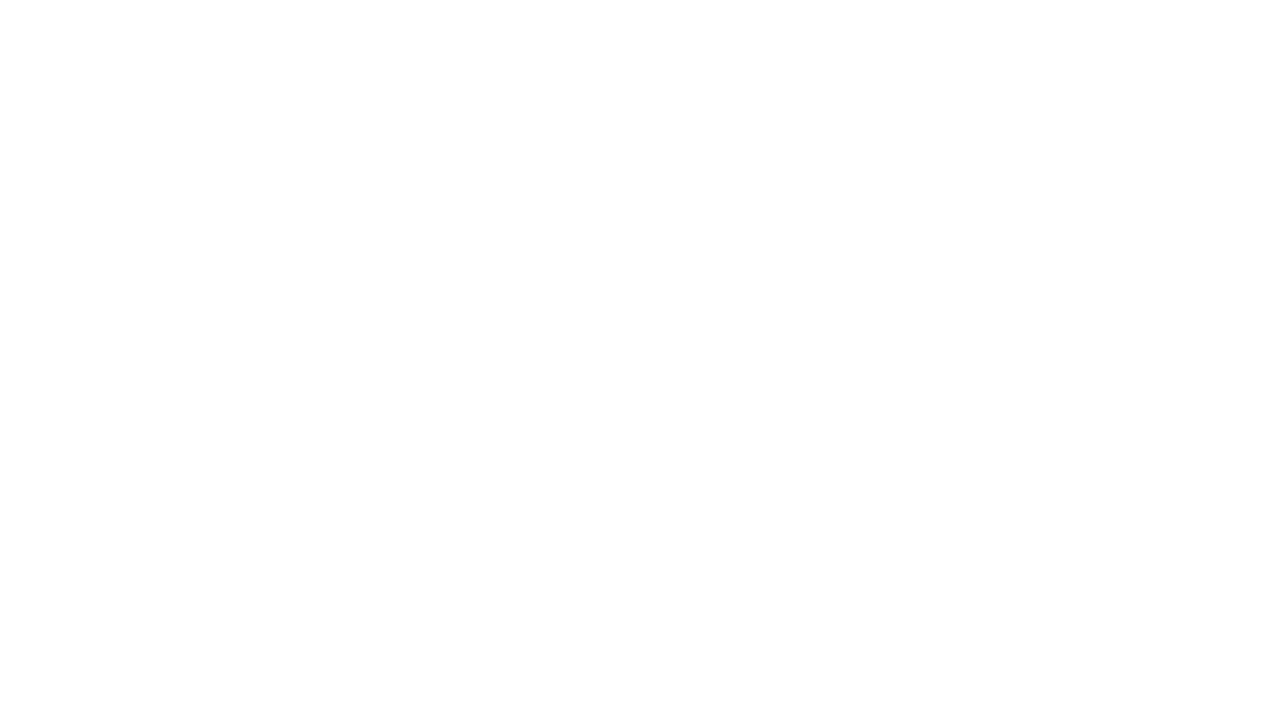

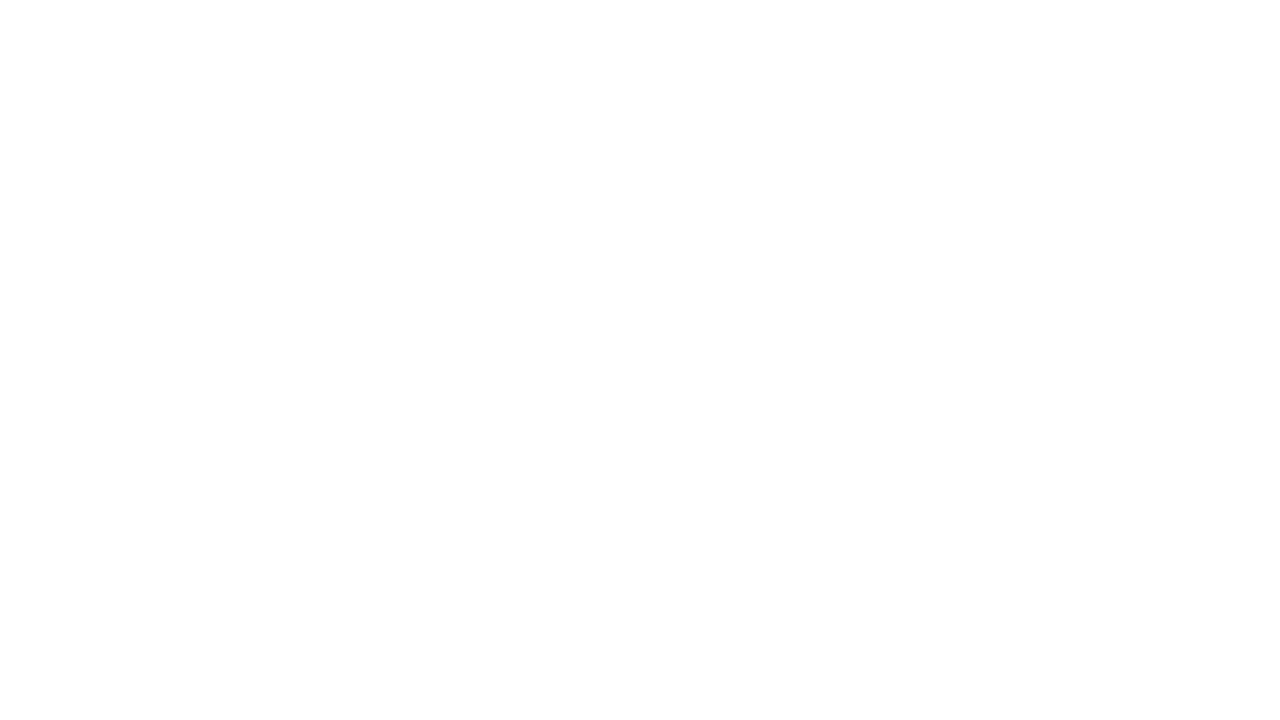